Verifies that payment system logos (Visa, MasterCard, Belkart, MIR) are displayed in the payment partners section

Starting URL: https://www.mts.by/

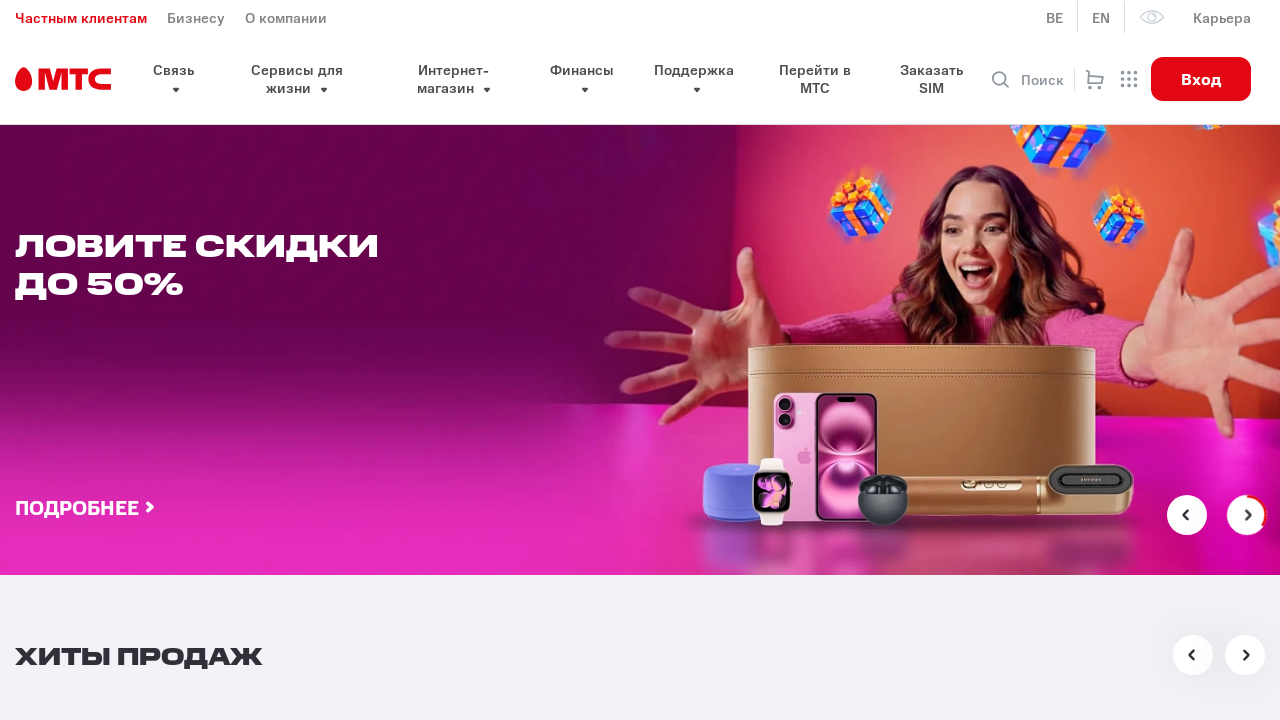

Waited for payment partner logos (Visa, MasterCard, Belkart, MIR) to be visible in payment partners section
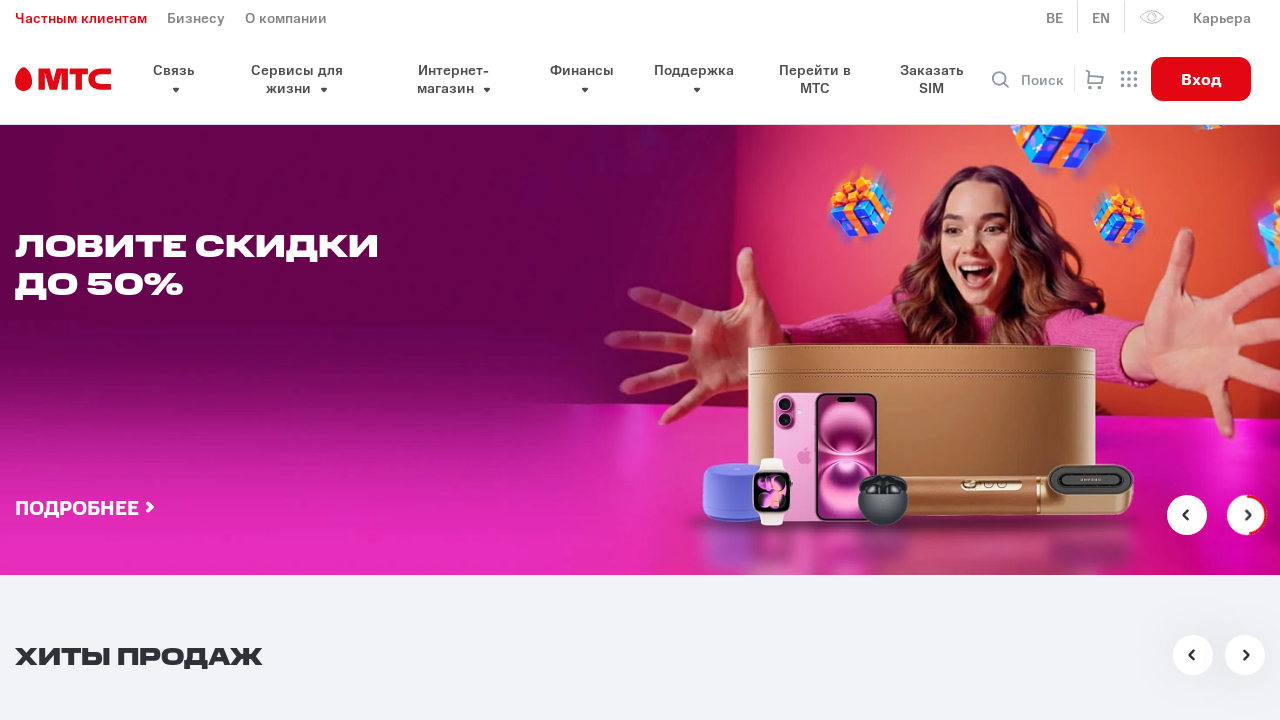

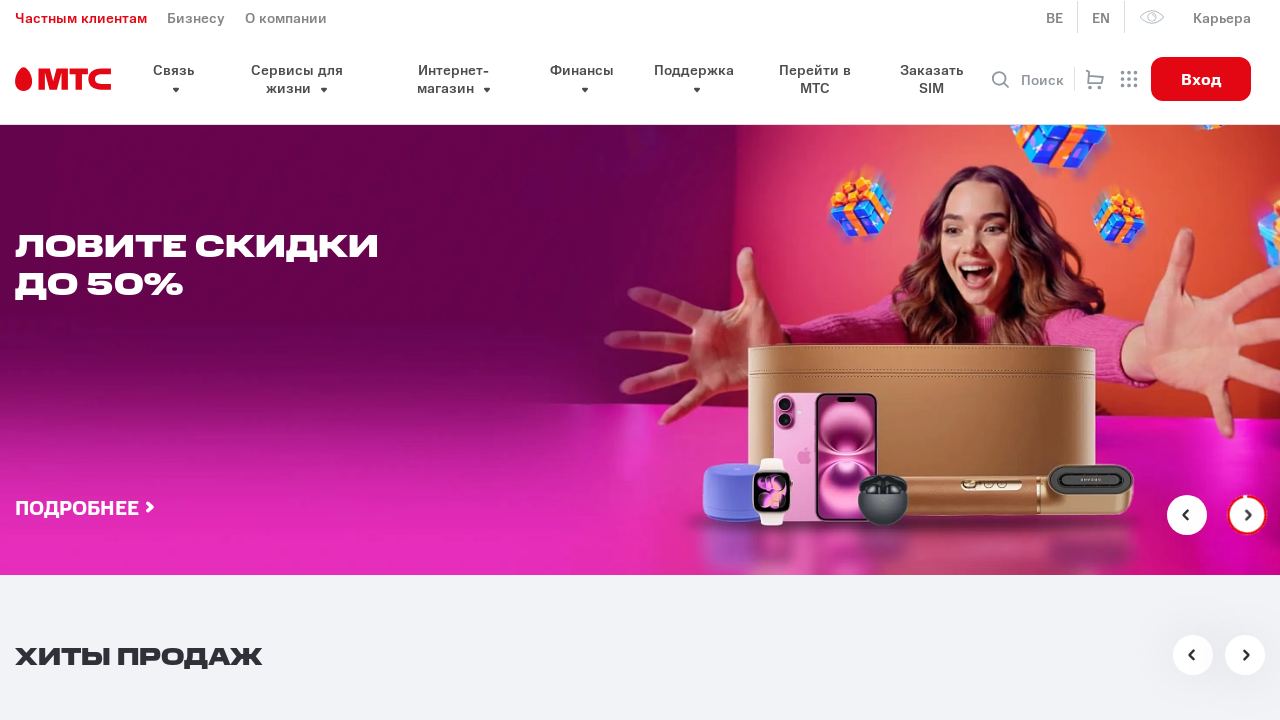